Tests that the Nike Korea men's shoes page loads successfully by verifying the page title is not empty

Starting URL: https://www.nike.com/kr/w/men-shoes-nik1zy7ok

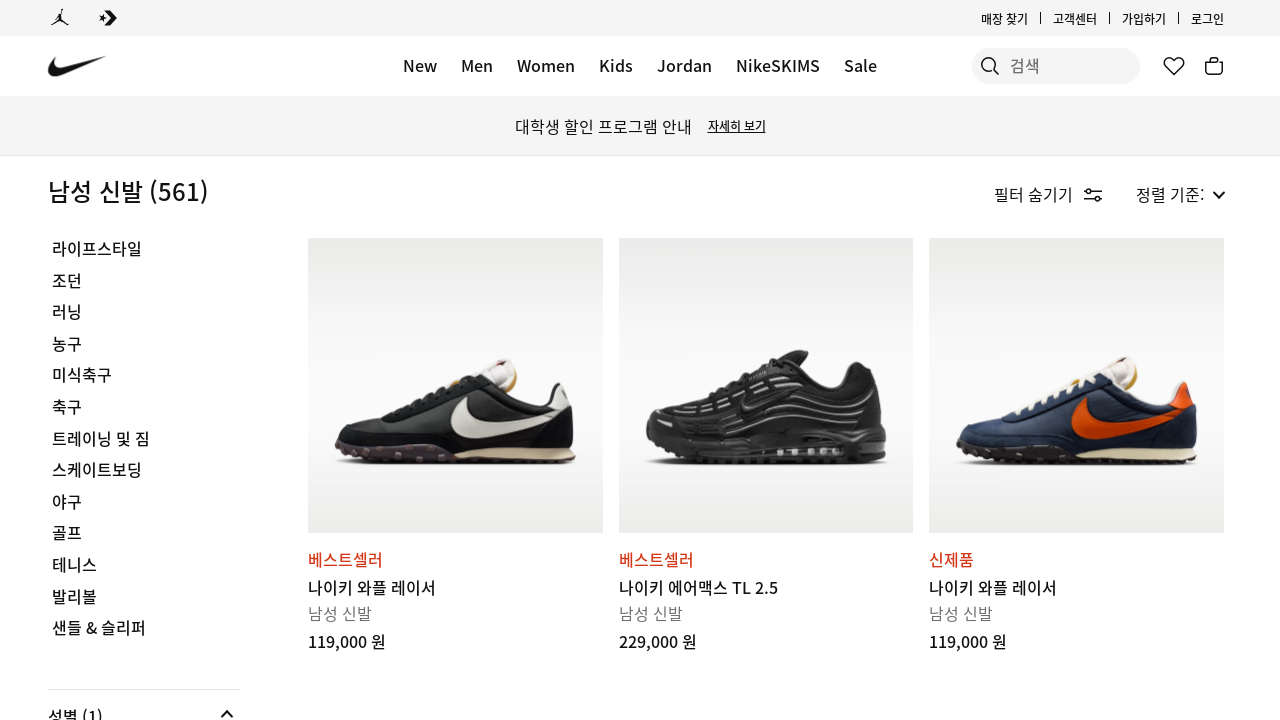

Waited for page to reach domcontentloaded state on Nike Korea men's shoes page
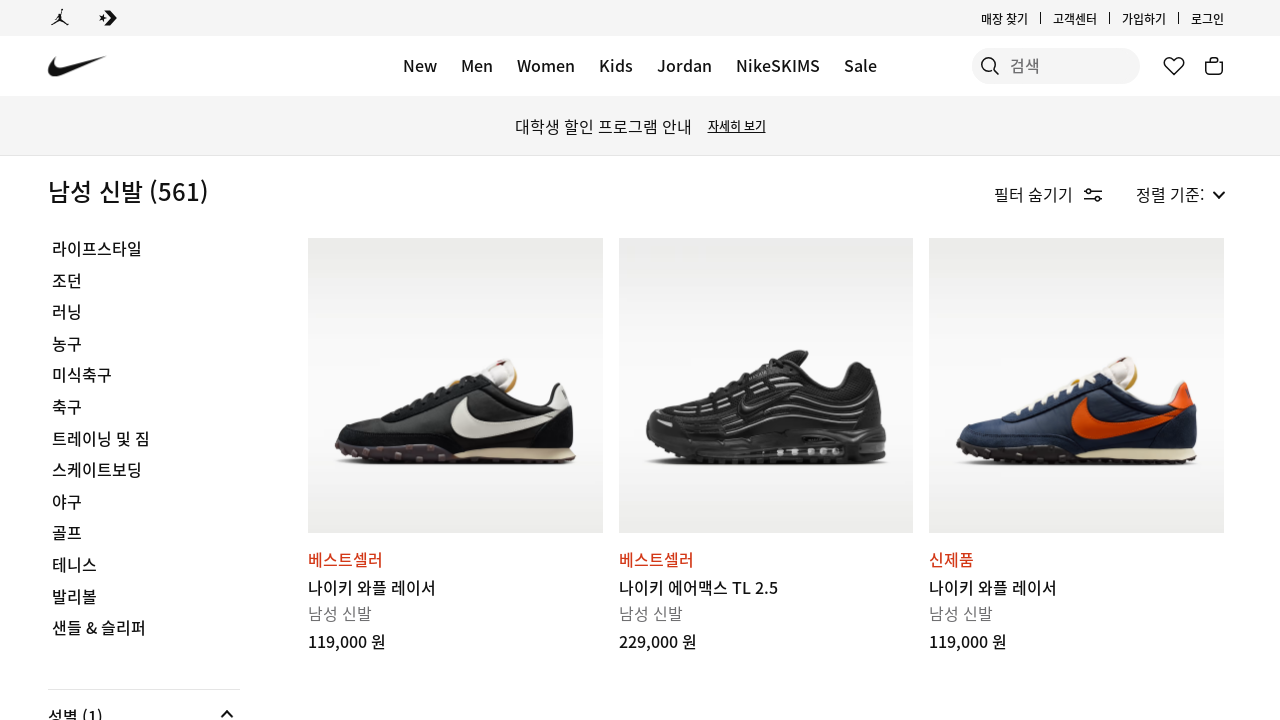

Retrieved page title
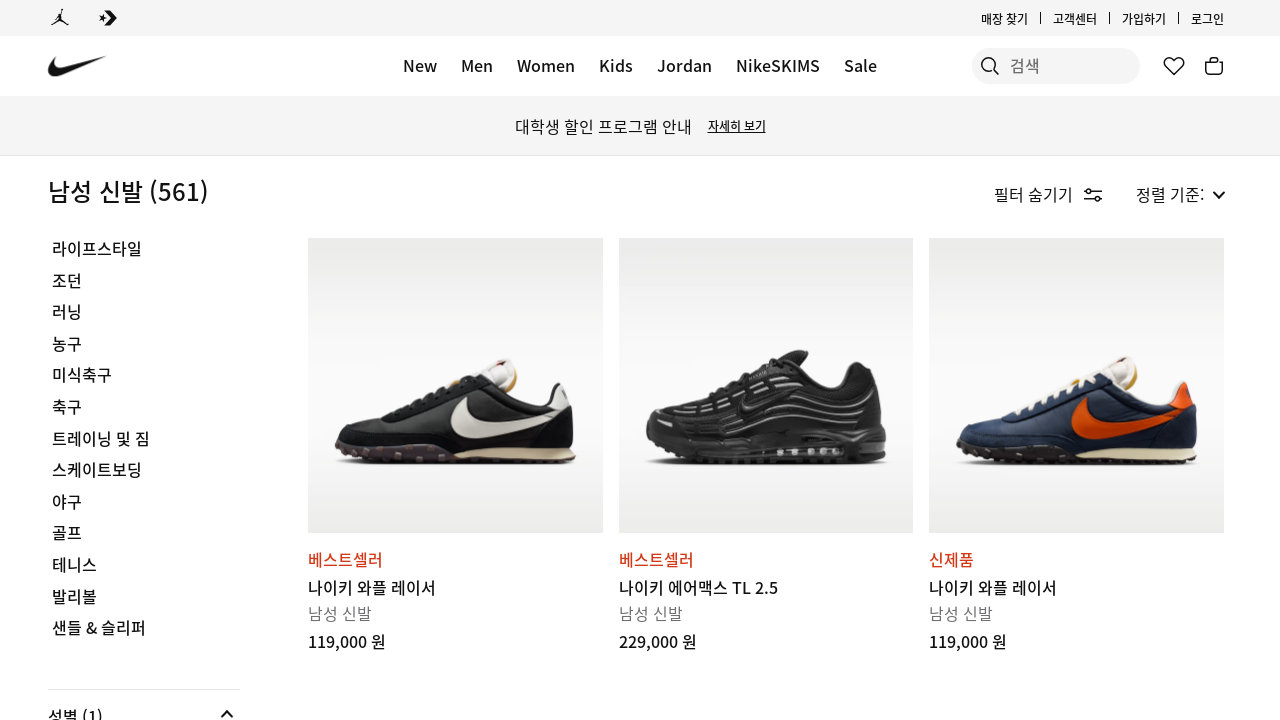

Verified page title is not empty: '남성 신발. 나이키 코리아'
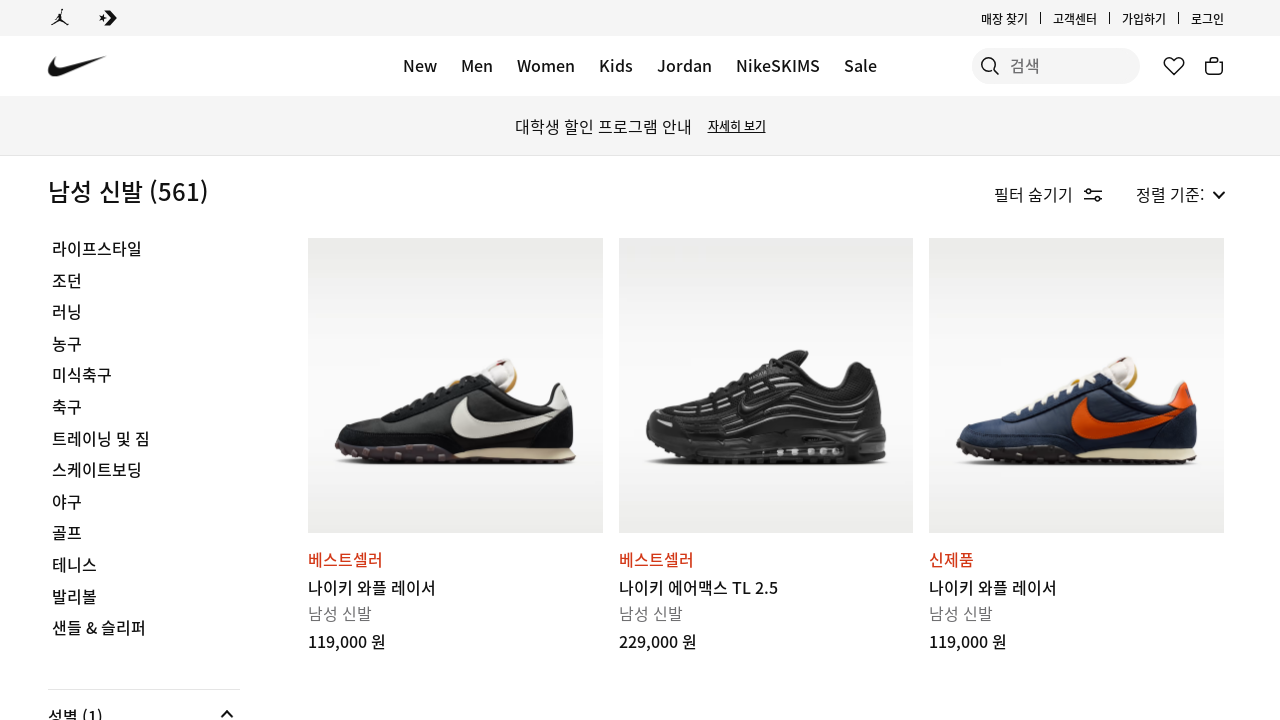

Printed page title to console: 남성 신발. 나이키 코리아
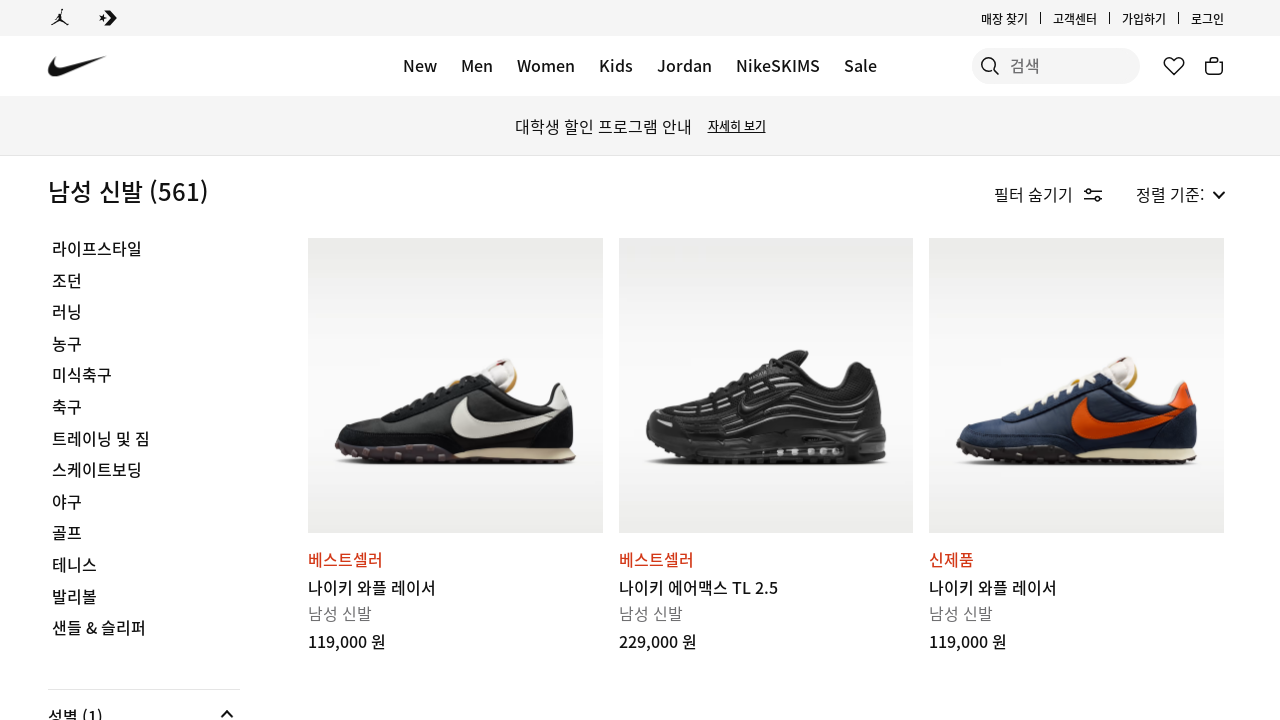

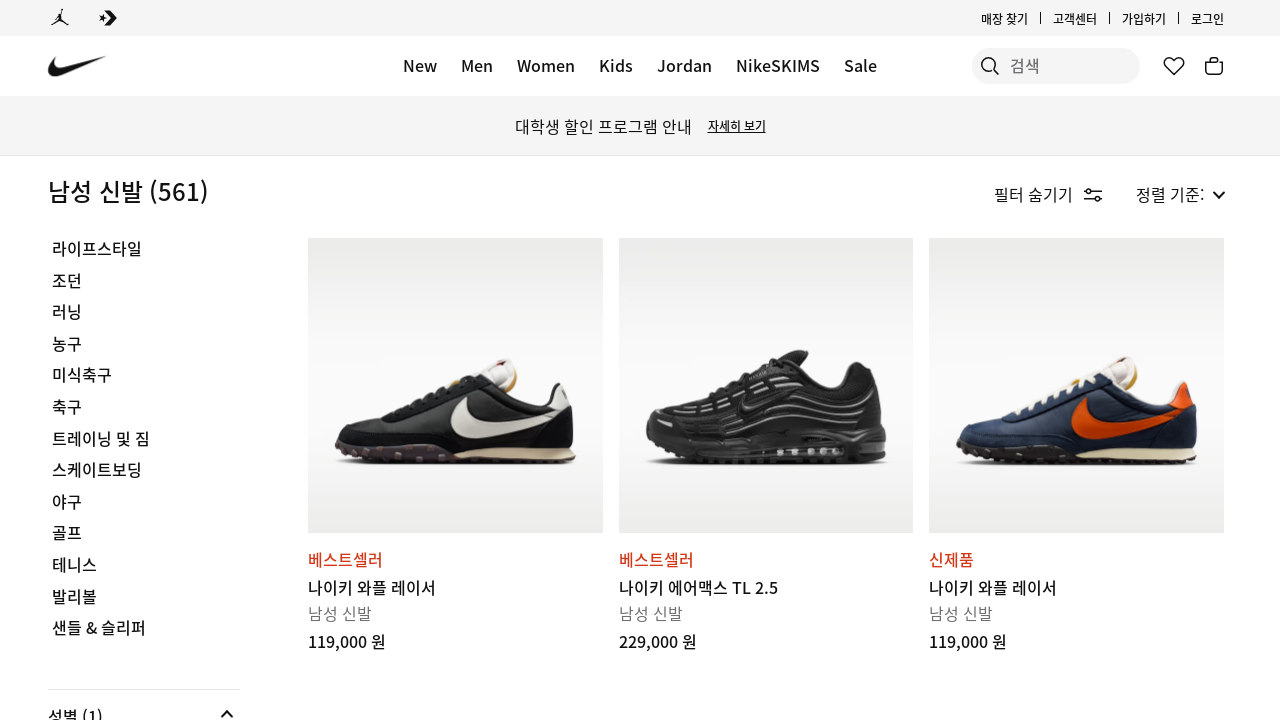